Tests solving a math captcha on a contact form by reading the equation displayed on the page, calculating the sum, and entering the result into the captcha field.

Starting URL: https://ultimateqa.com/complicated-page

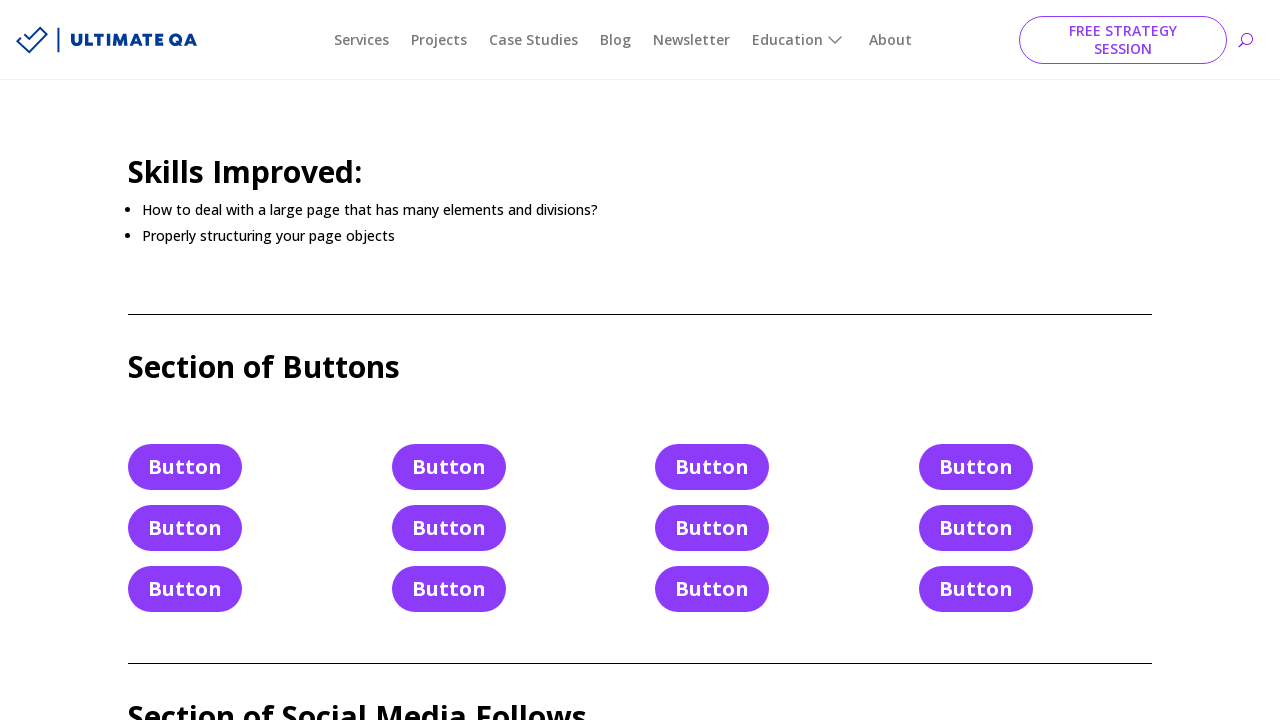

Located the math captcha equation element on the contact form
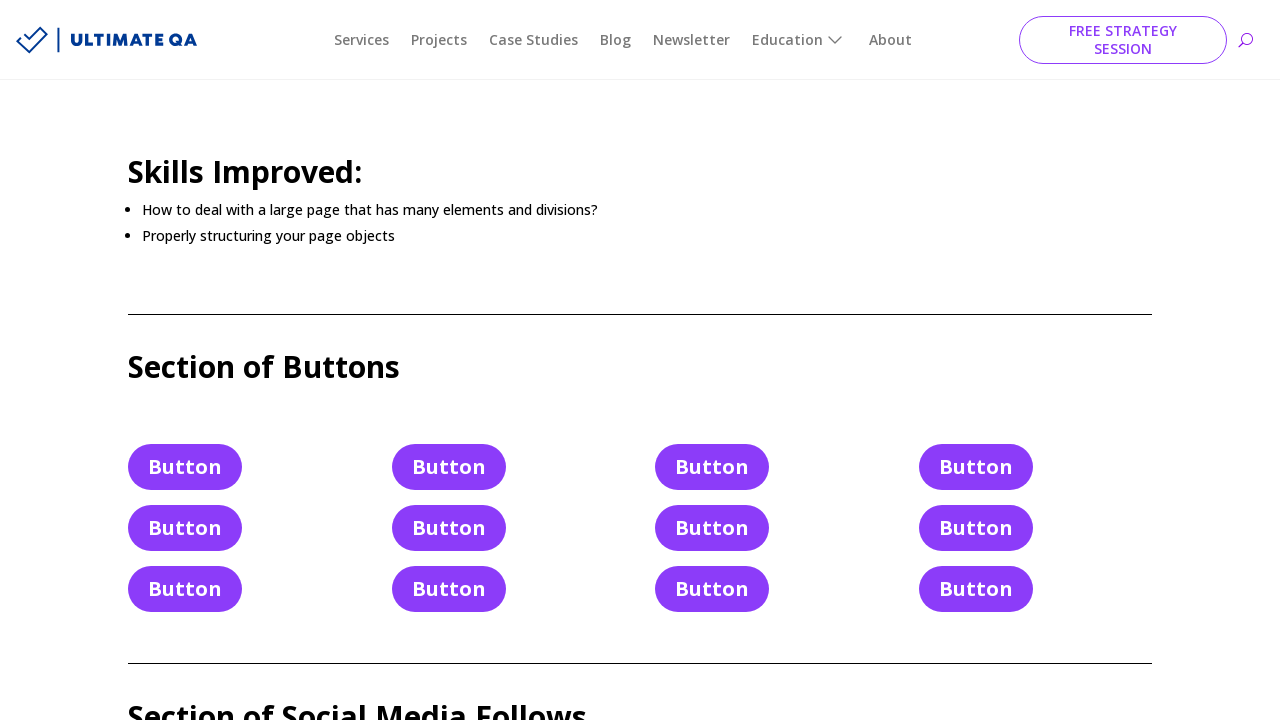

Retrieved equation text: '8 + 4'
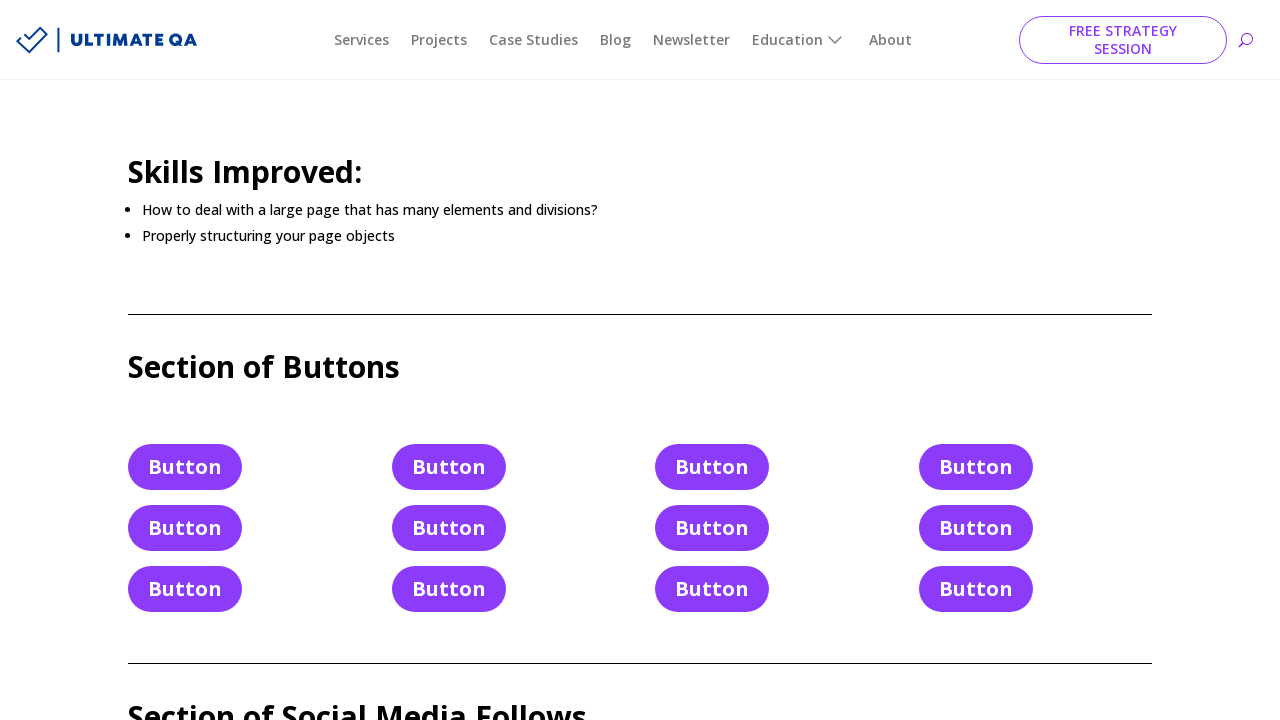

Parsed equation and calculated result: 8 + 4 = 12
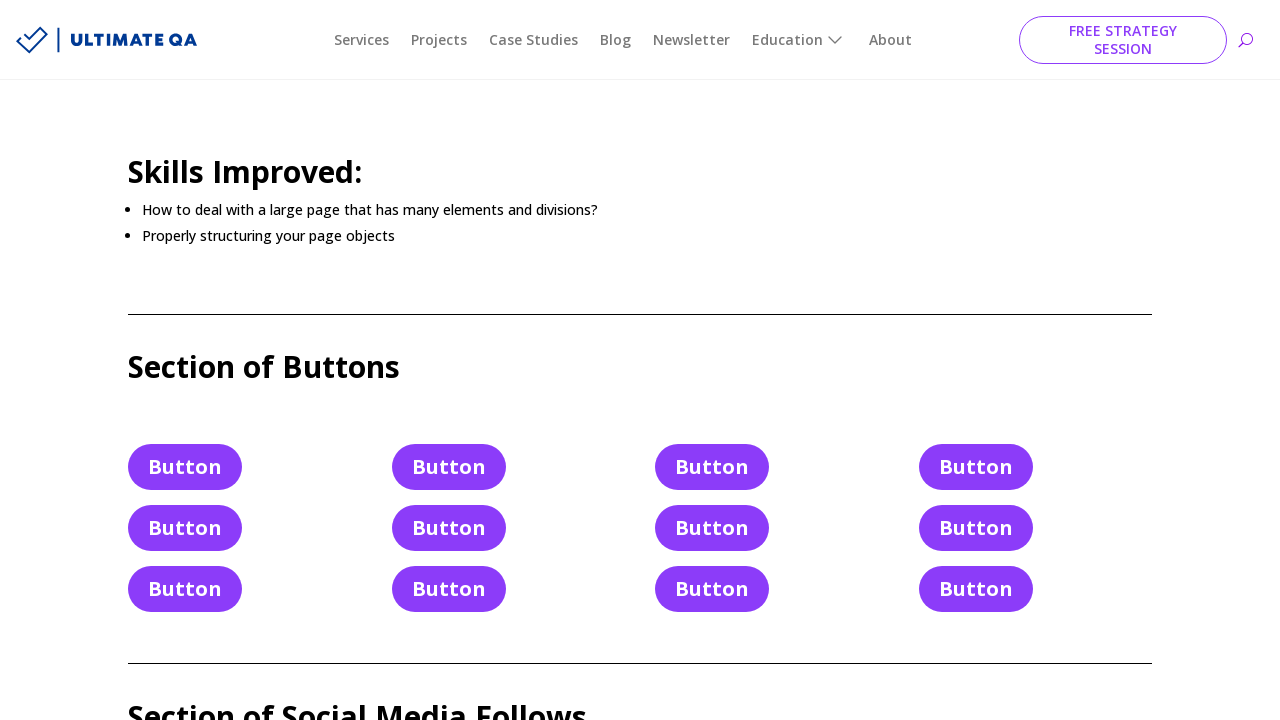

Entered captcha answer '12' into the captcha field on input[name='et_pb_contact_captcha_0']
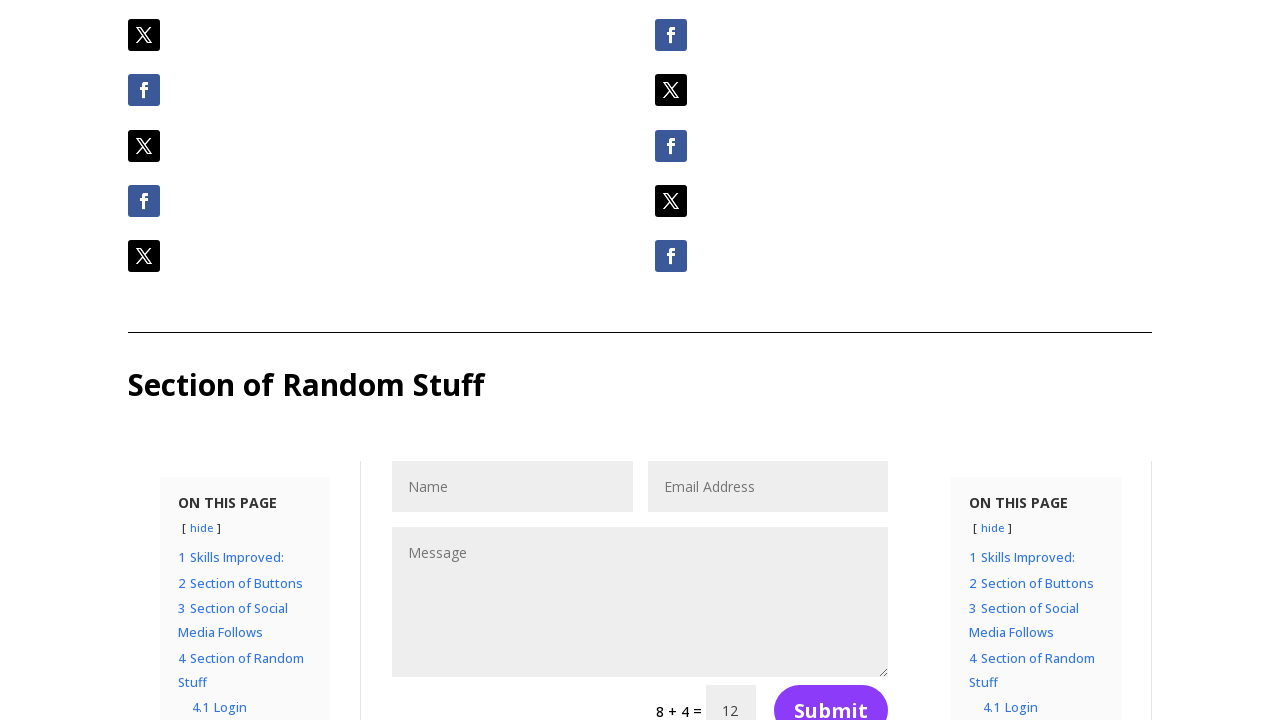

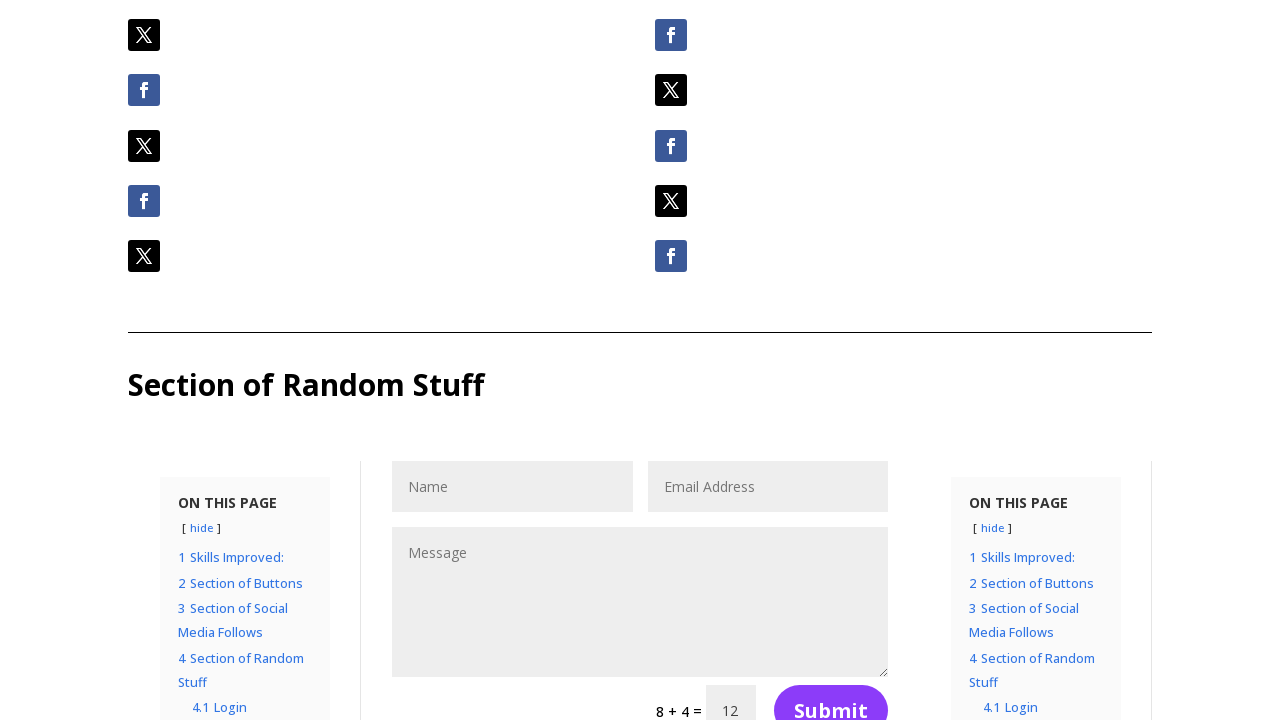